Tests prevent propagation behavior by dragging elements into nested greedy and non-greedy drop containers

Starting URL: https://demoqa.com/droppable

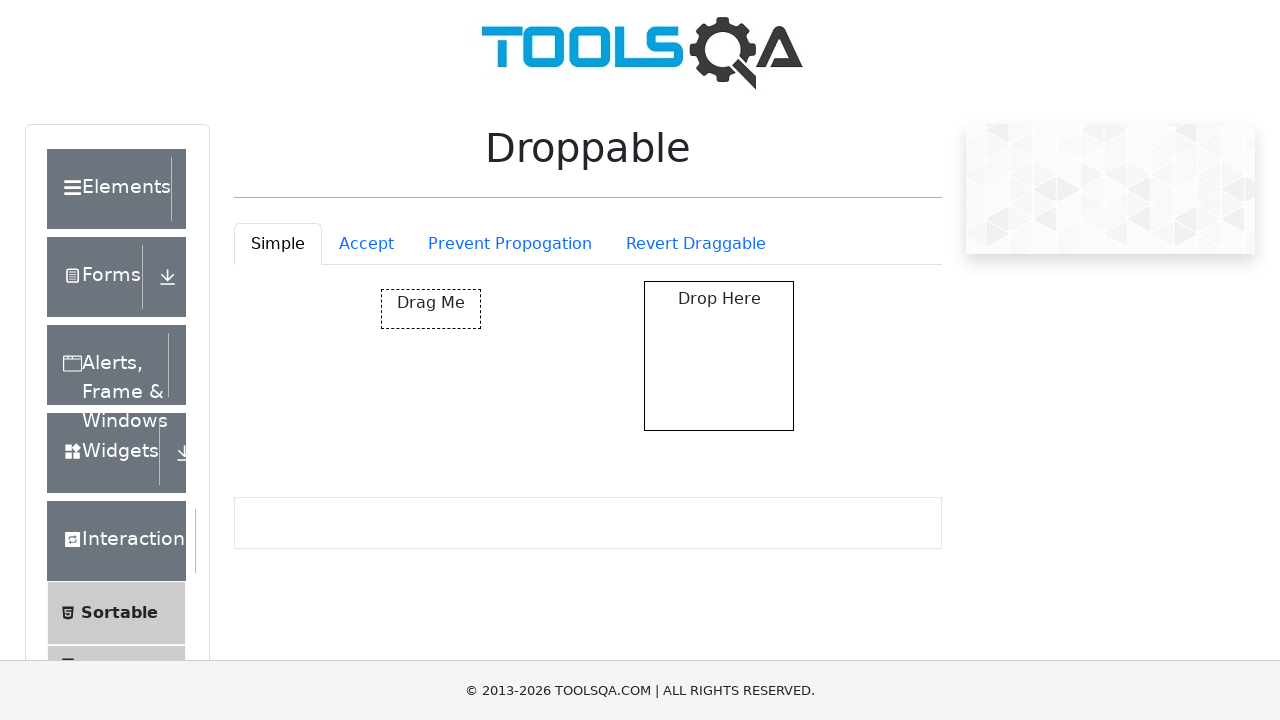

Clicked on Prevent Propagation tab at (510, 244) on #droppableExample-tab-preventPropogation
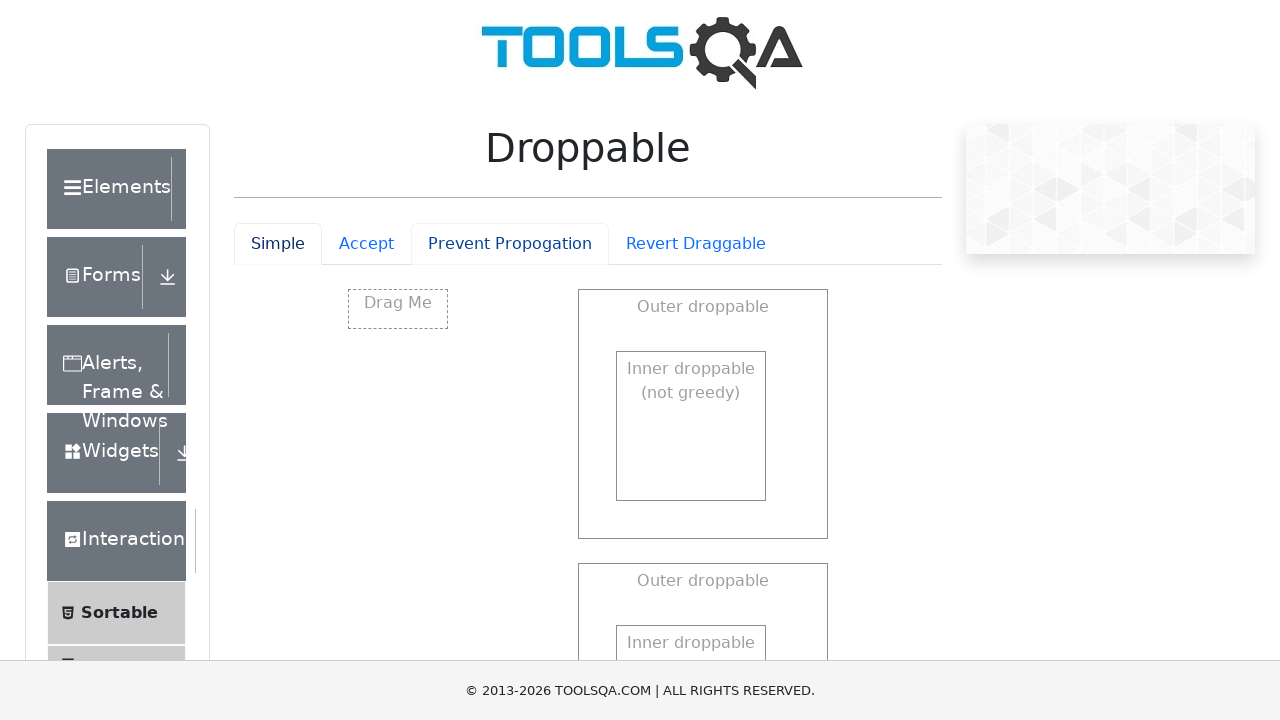

Draggable element loaded in prevent propagation container
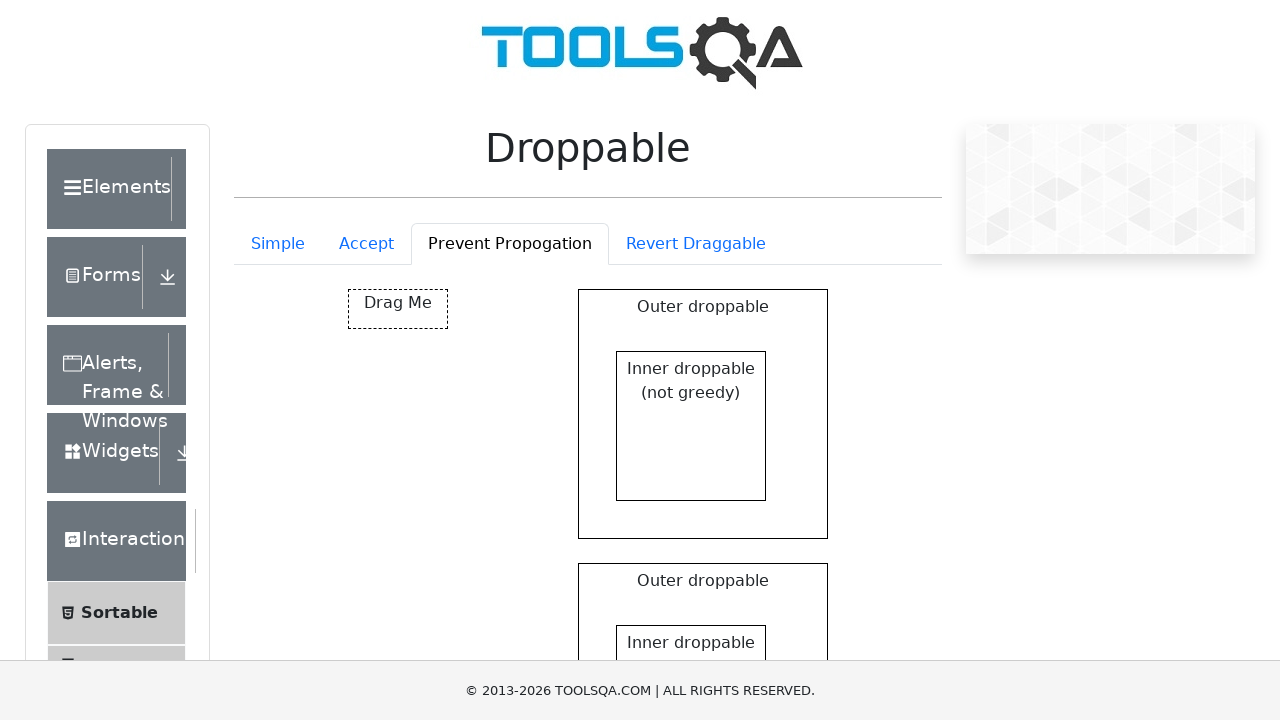

Dragged element to inner not-greedy drop box at (691, 426)
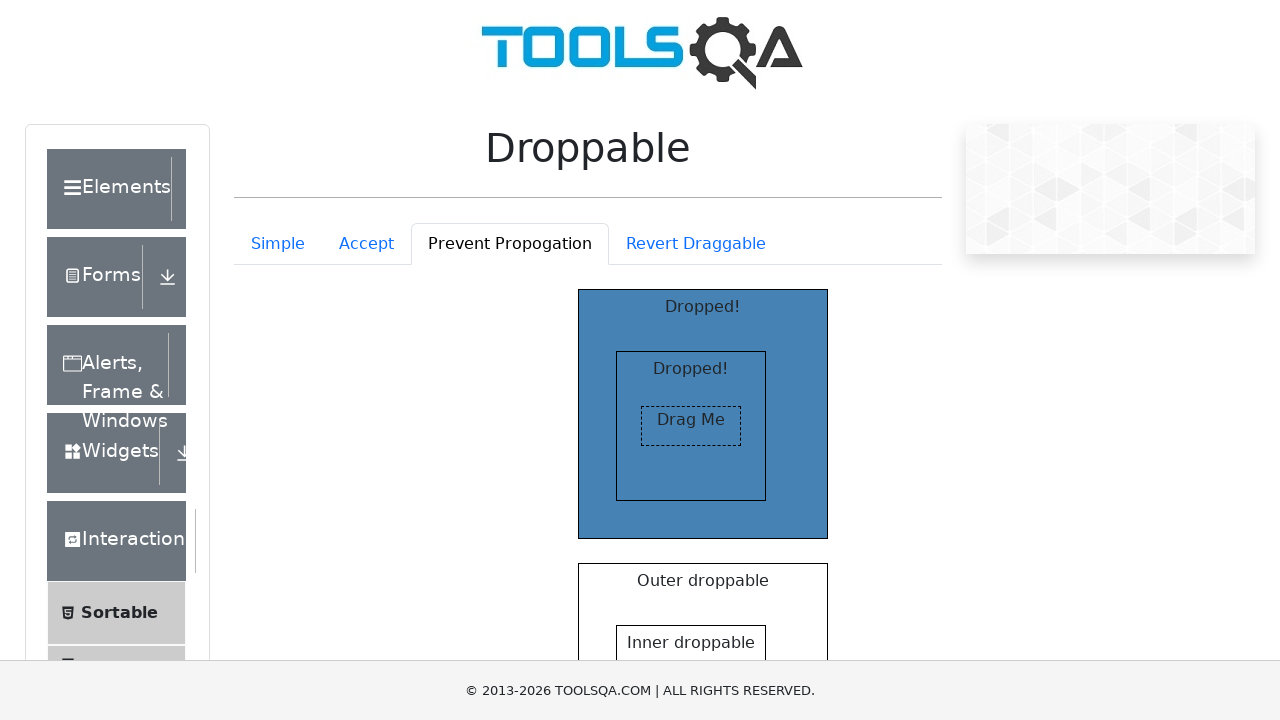

Dragged element to inner greedy drop box at (691, 645)
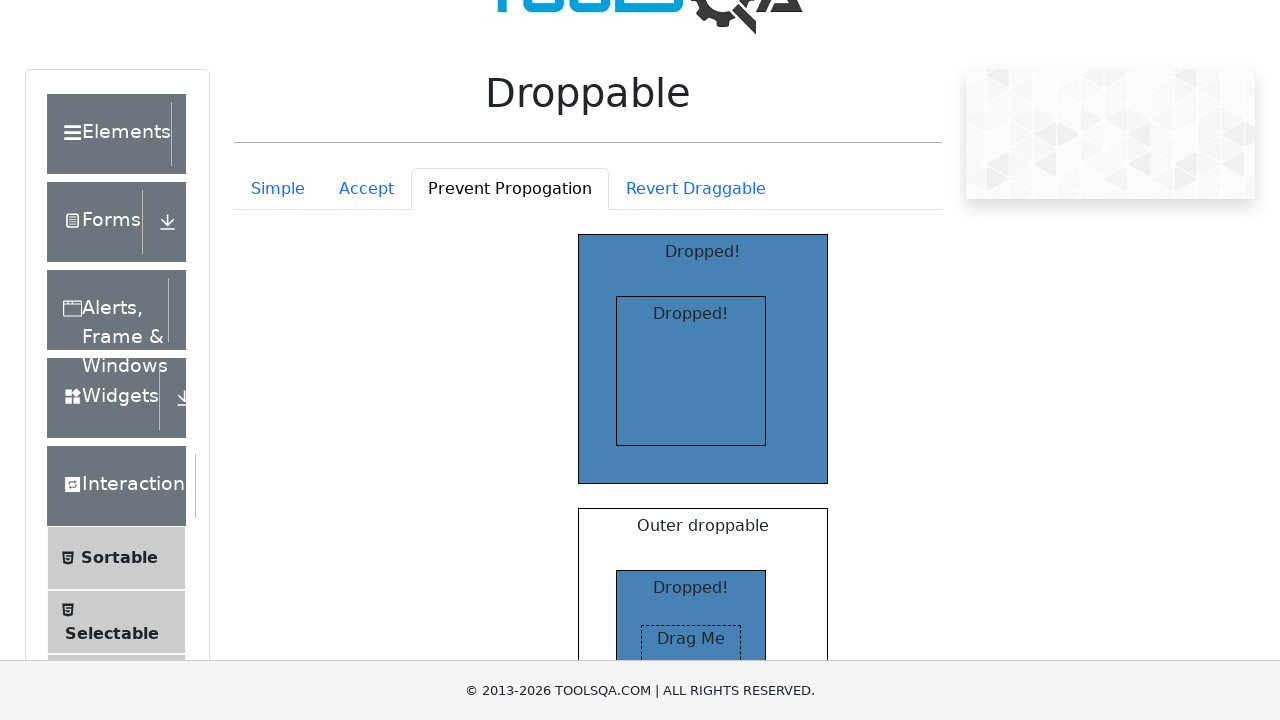

Verified that greedy inner drop box displays 'Dropped!' message
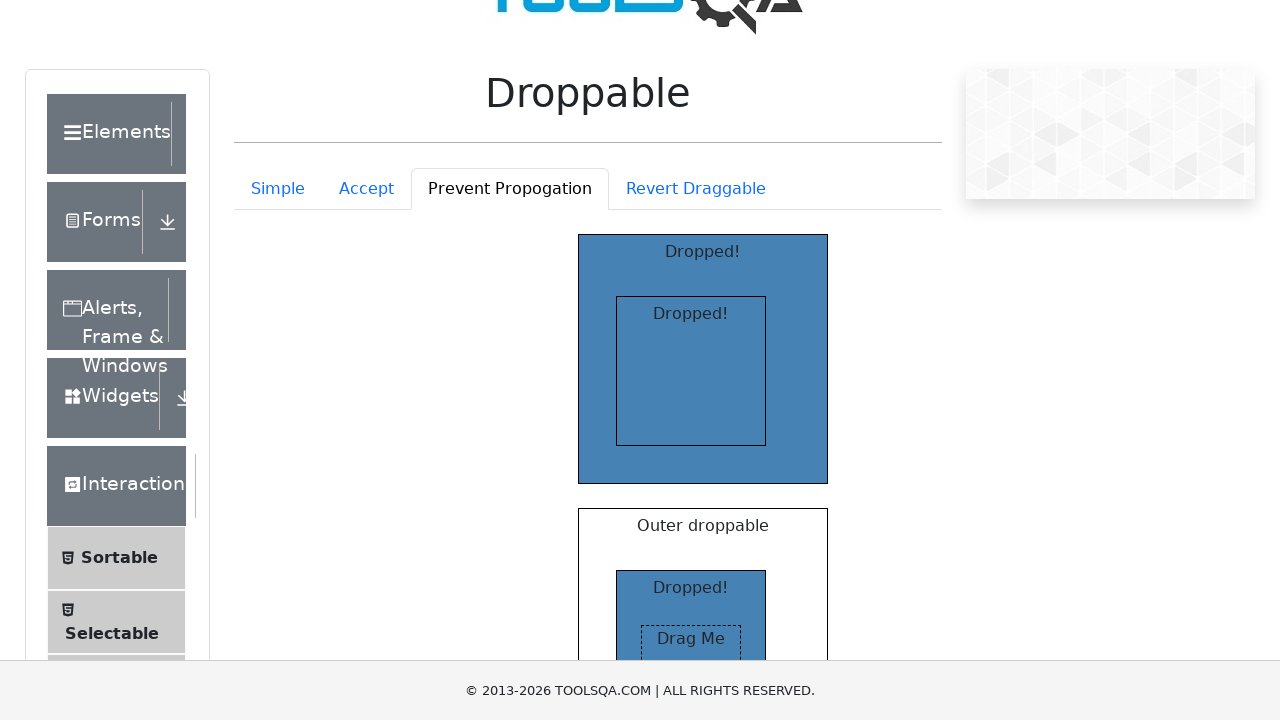

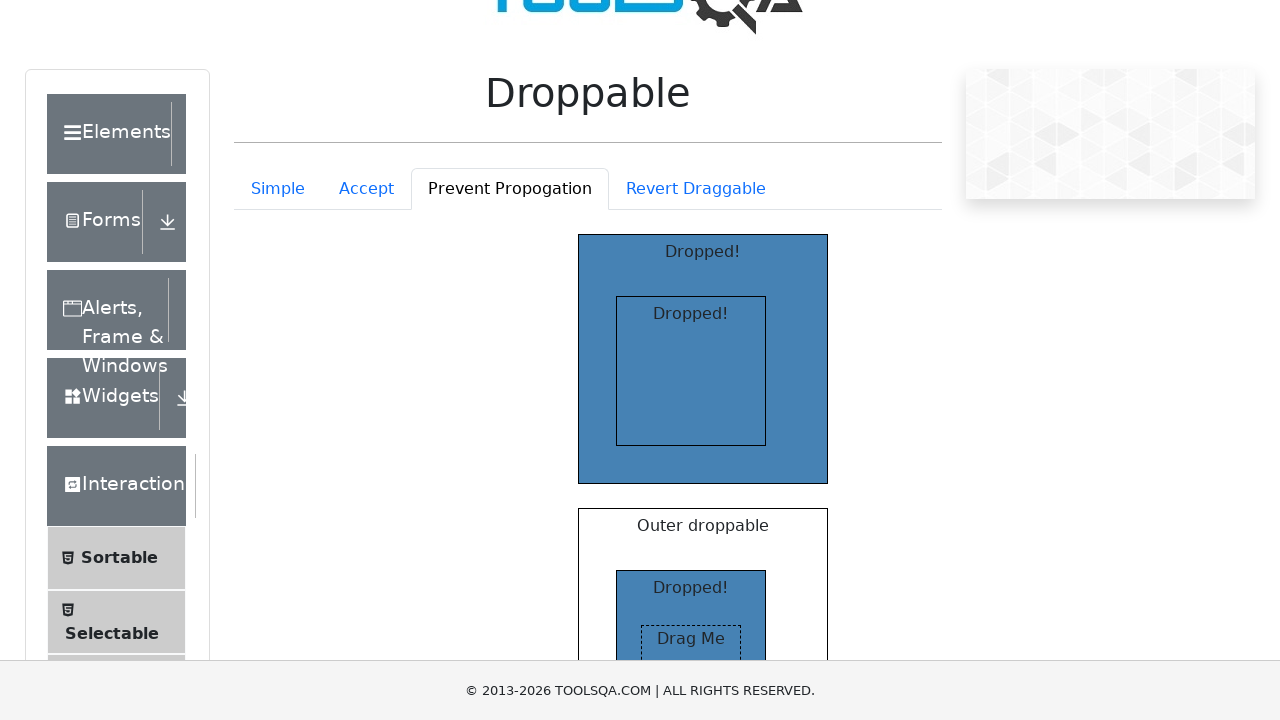